Tests multiple window handling by opening a new window via button click and switching between parent and child windows

Starting URL: https://skpatro.github.io/demo/links/

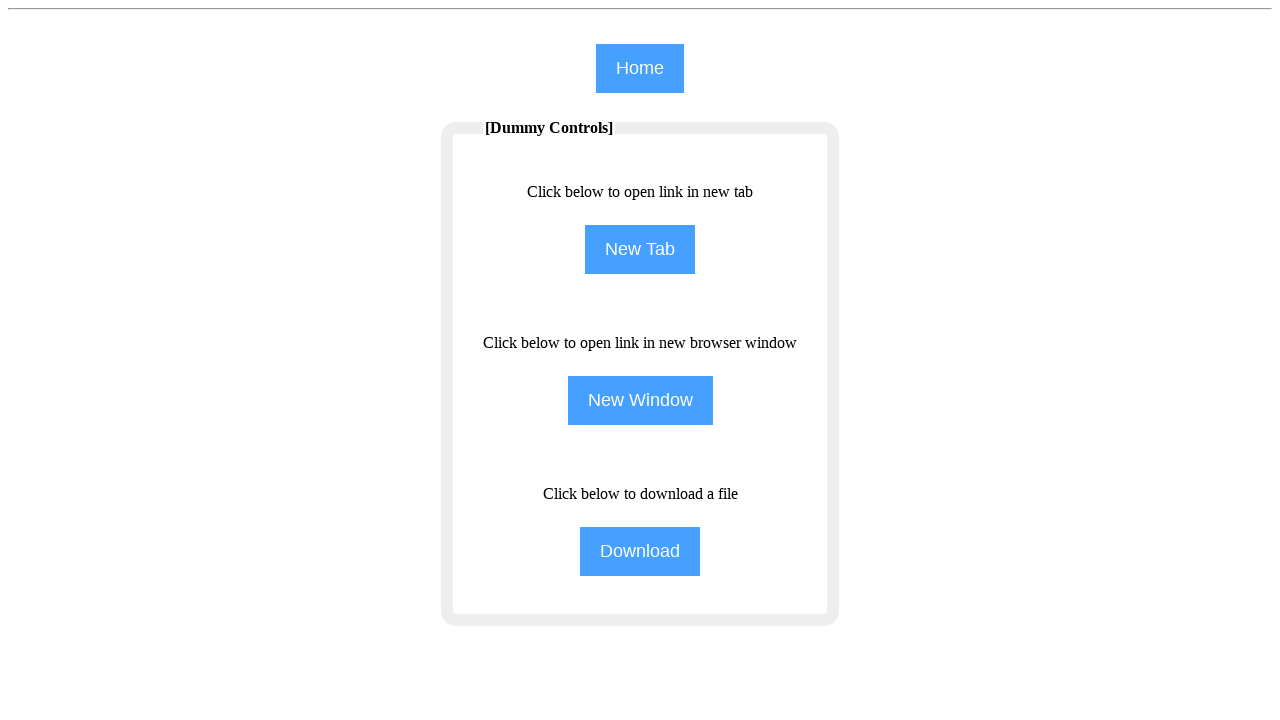

Clicked 'New Window' button to open a new window at (640, 400) on input[value='New Window']
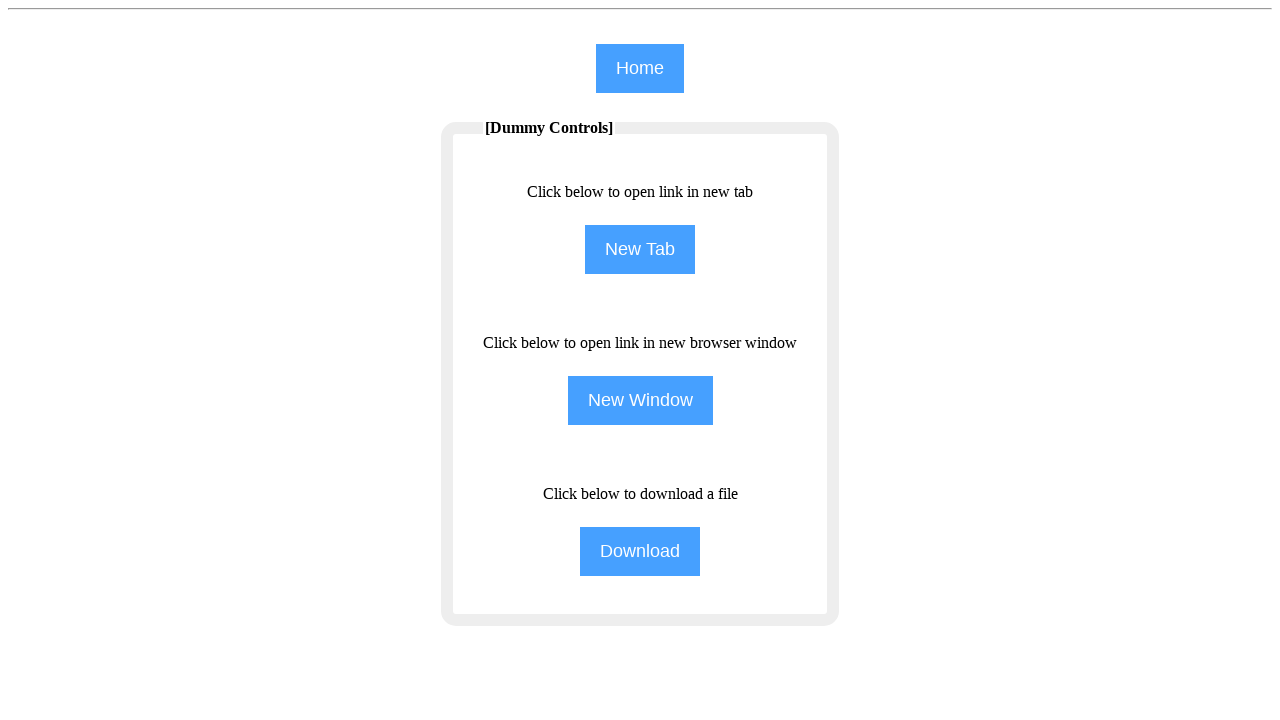

New window opened and captured
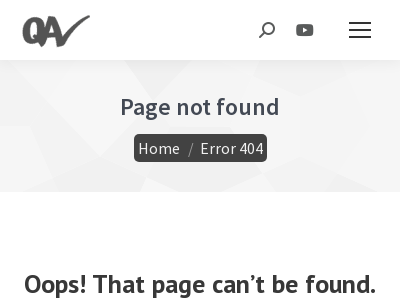

New window page loaded completely
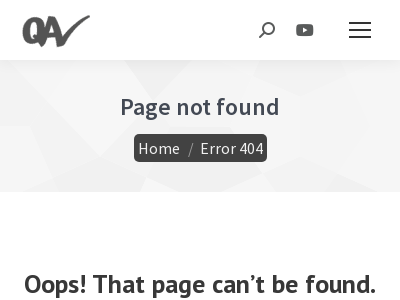

Retrieved new window URL: https://qavalidation.com/about-me/
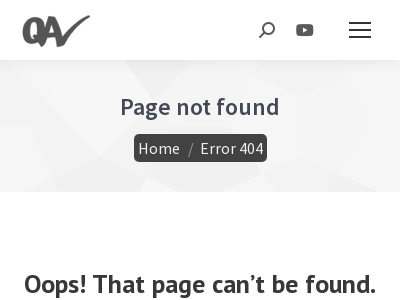

Retrieved new window title: <bound method Page.title of <Page url='https://qavalidation.com/about-me/'>>
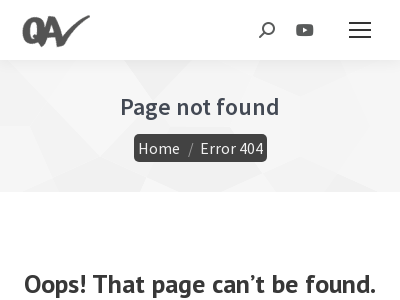

Closed the new window
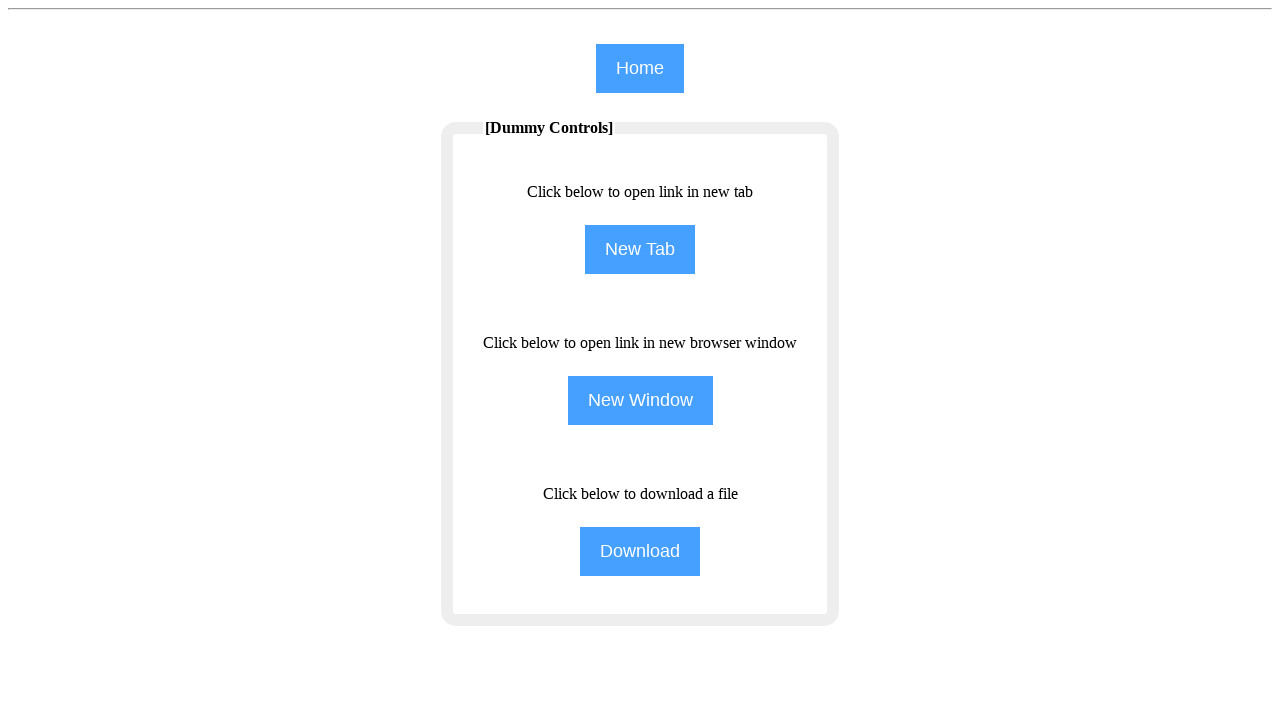

Parent page remains active after child window closure
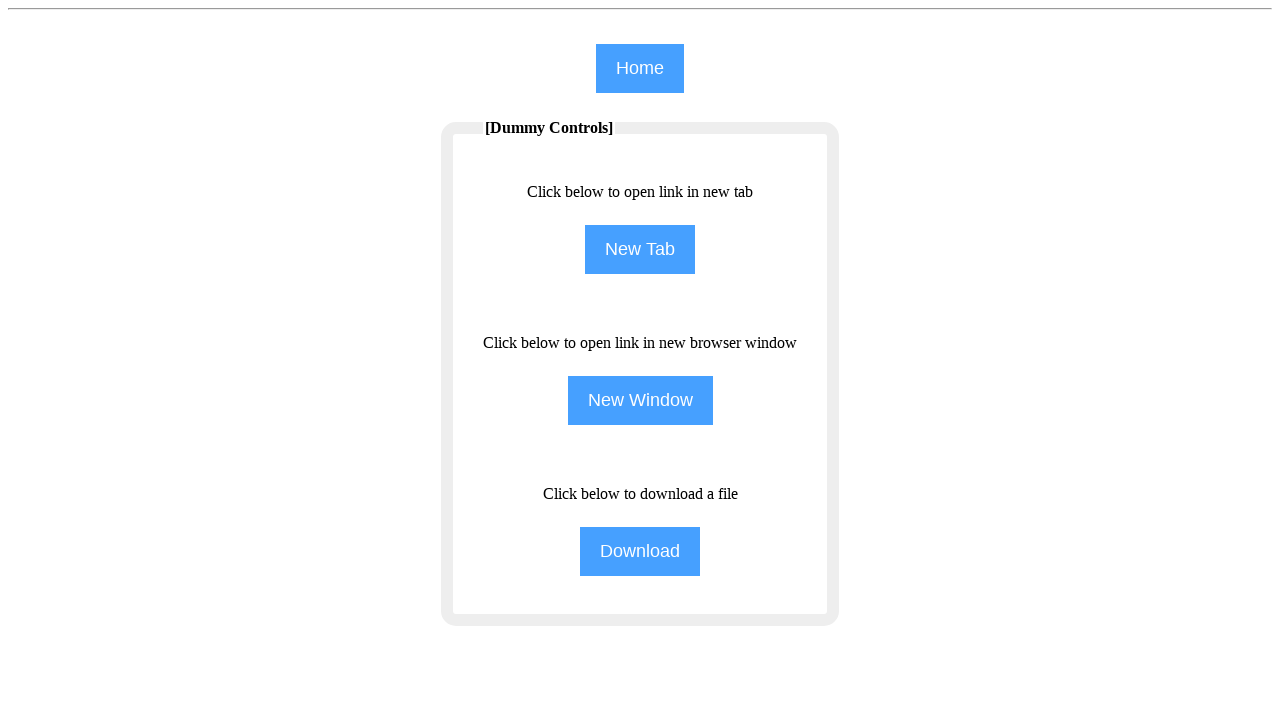

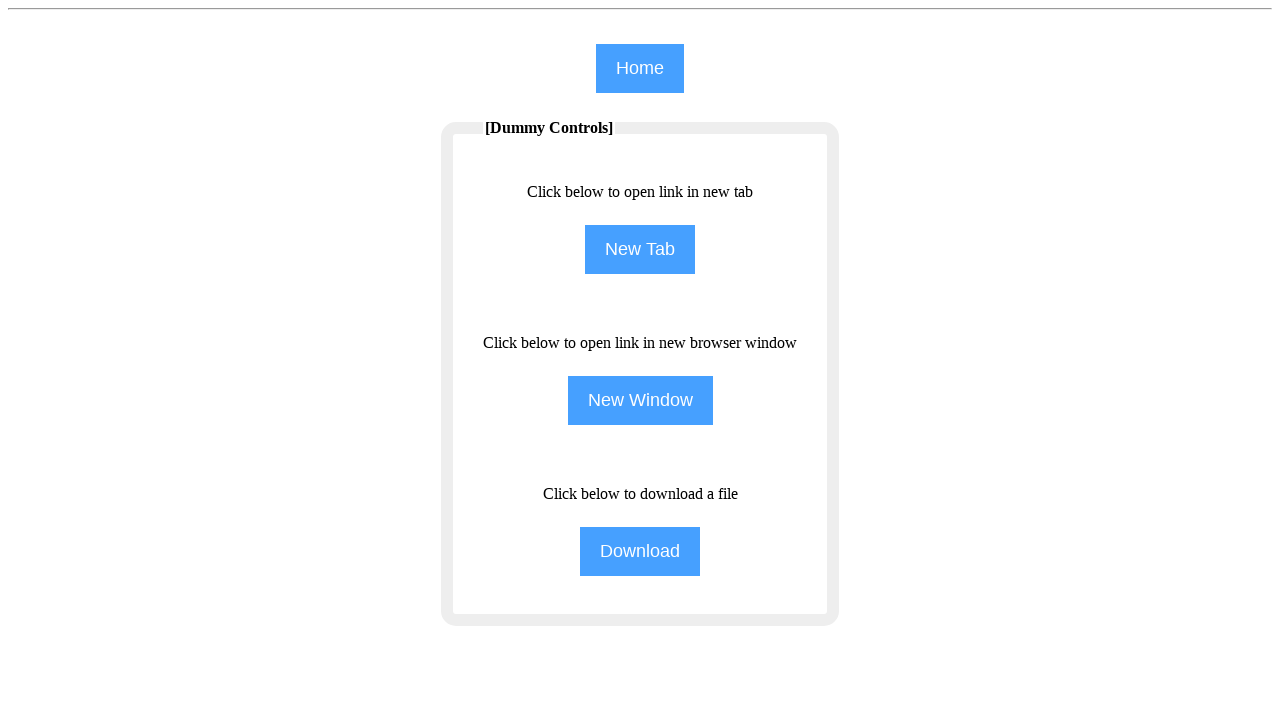